Tests link navigation by clicking a link on the guinea pig page and verifying it navigates to the correct destination page

Starting URL: https://saucelabs.com/test/guinea-pig

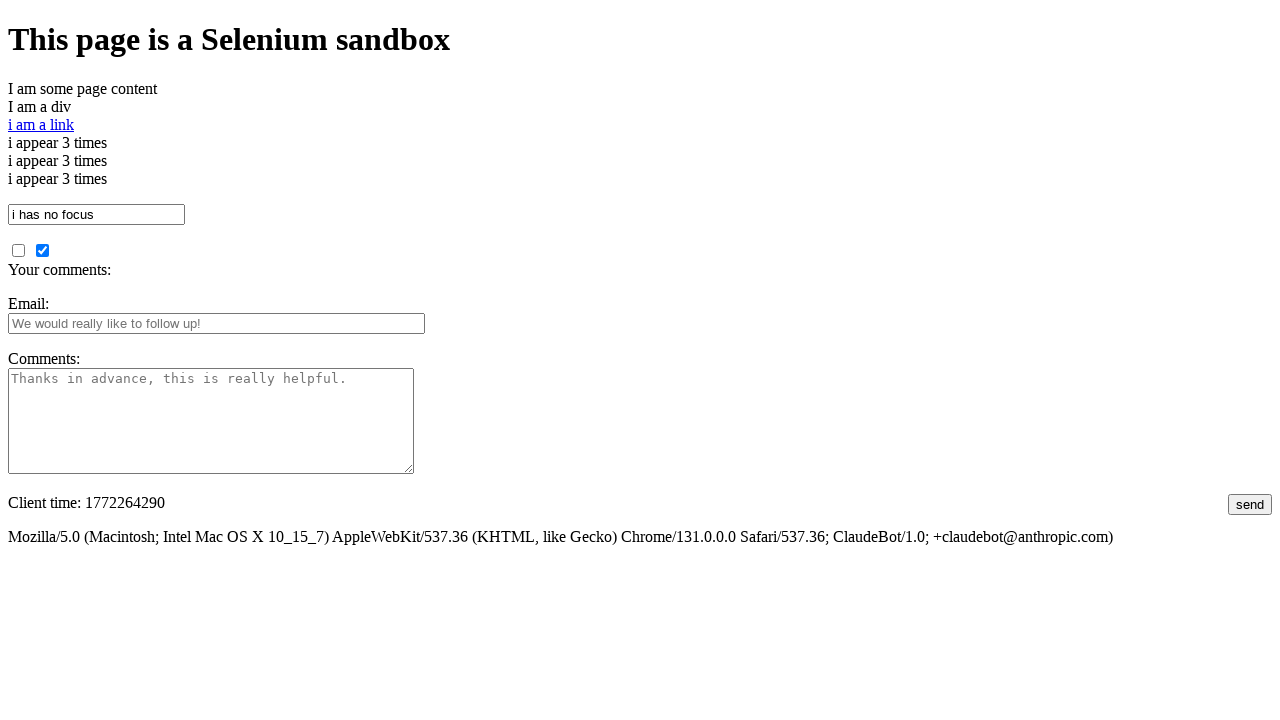

Clicked the link on guinea pig page at (41, 124) on #i\ am\ a\ link
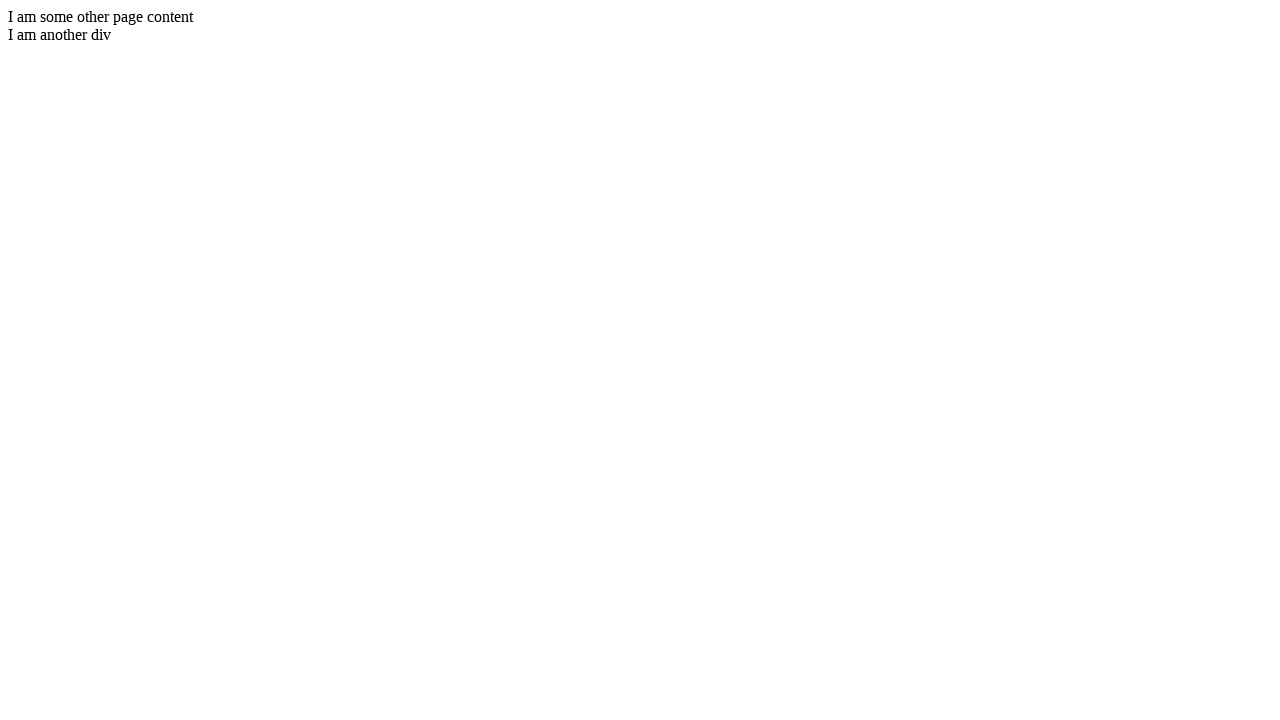

Destination page element loaded
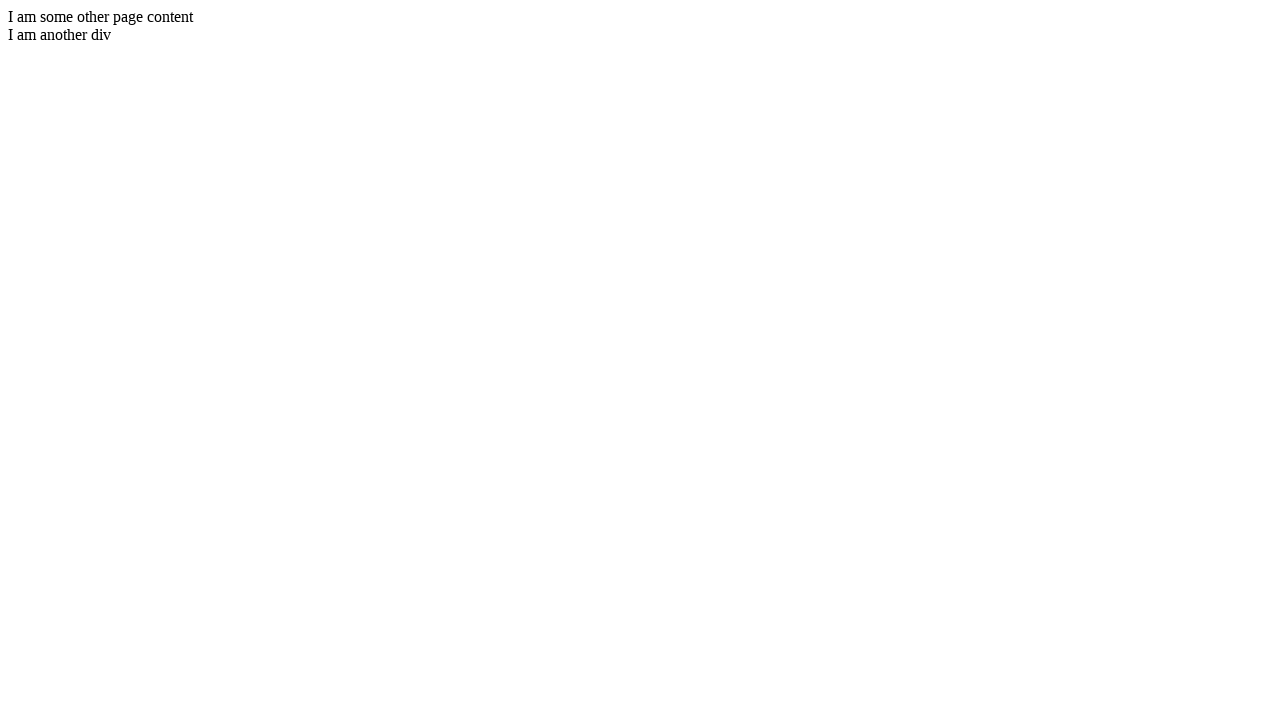

Verified navigation to correct destination page
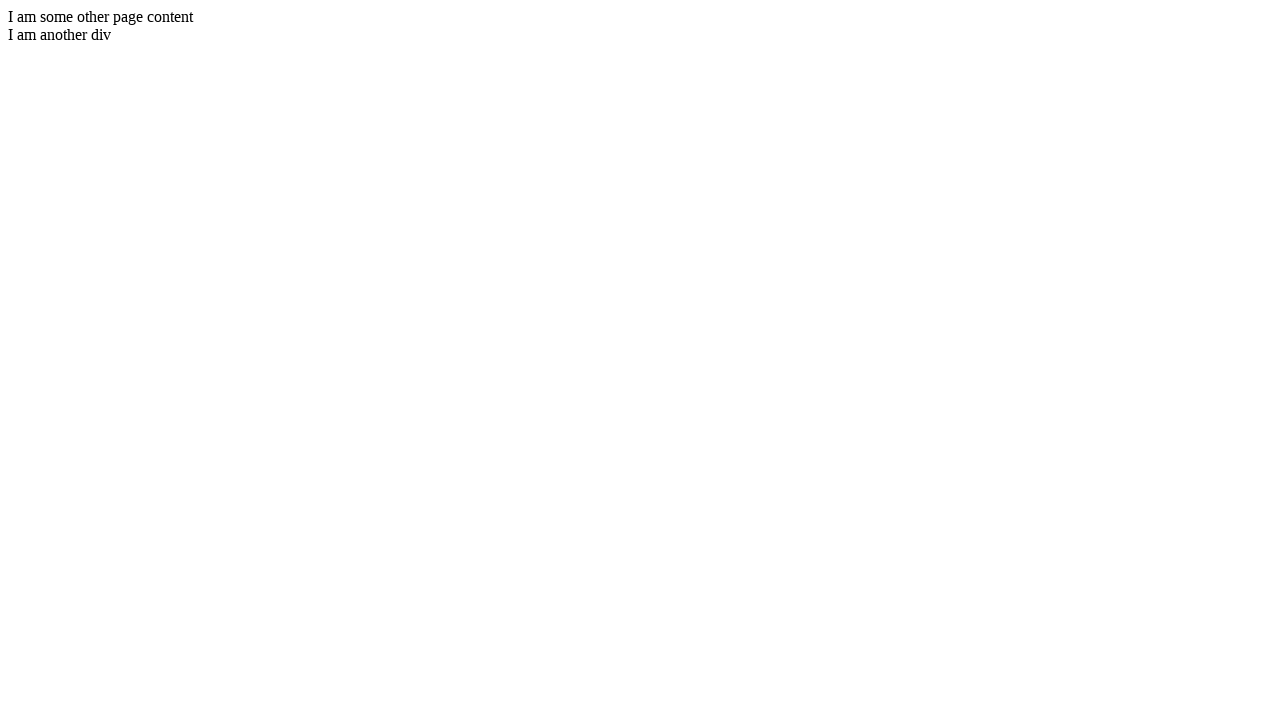

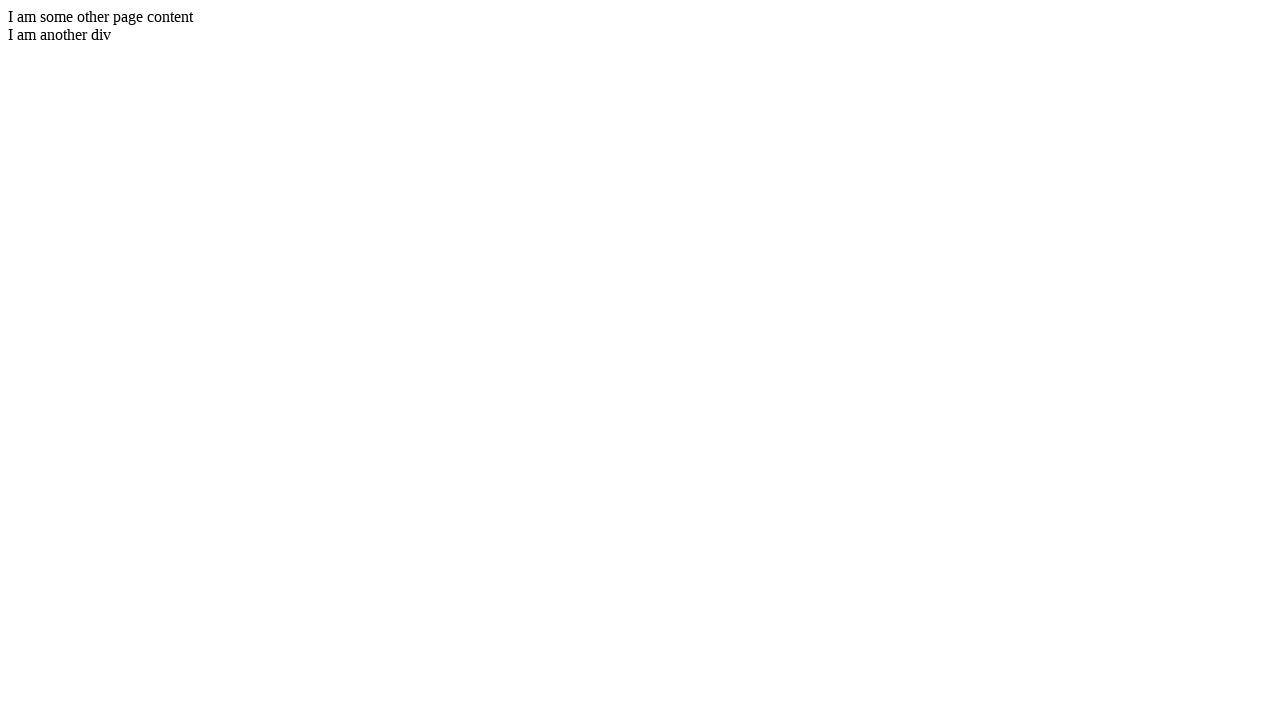